Verifies the Shearings homepage header elements including logo, navigation buttons, search tabs, and promotional sections are visible and interactive.

Starting URL: https://www.shearings.com/

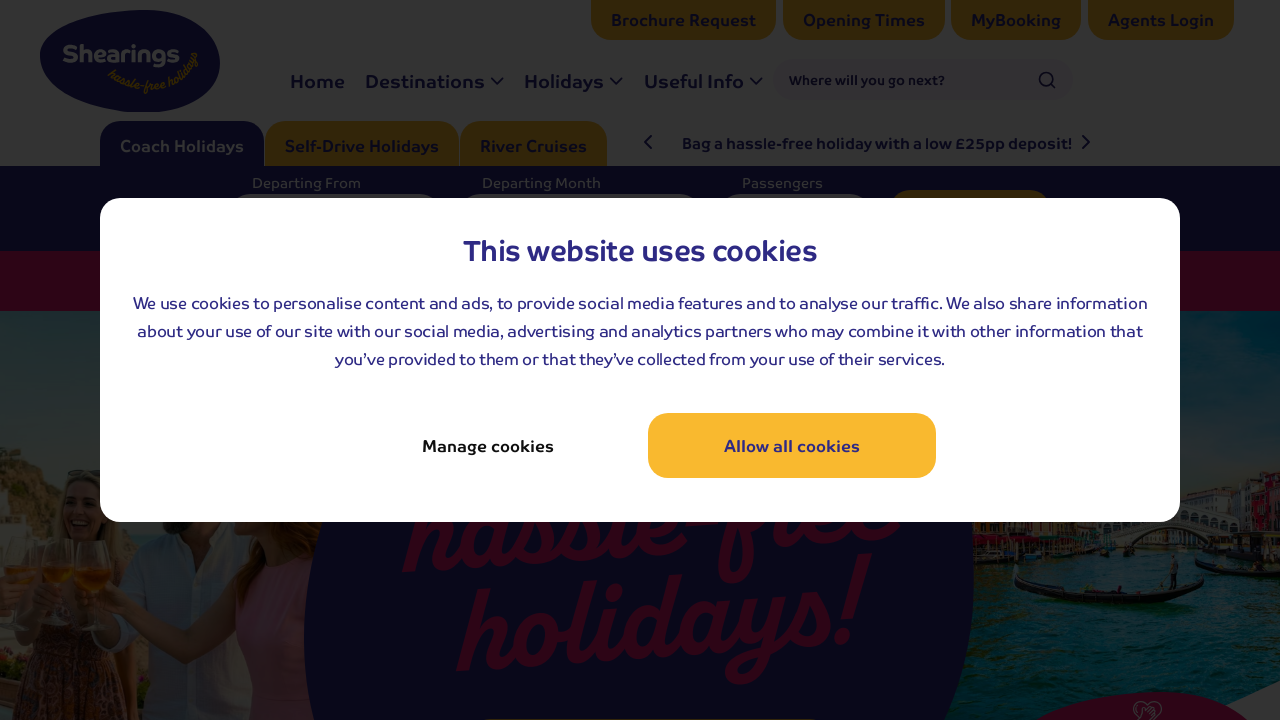

Logo is visible on the page
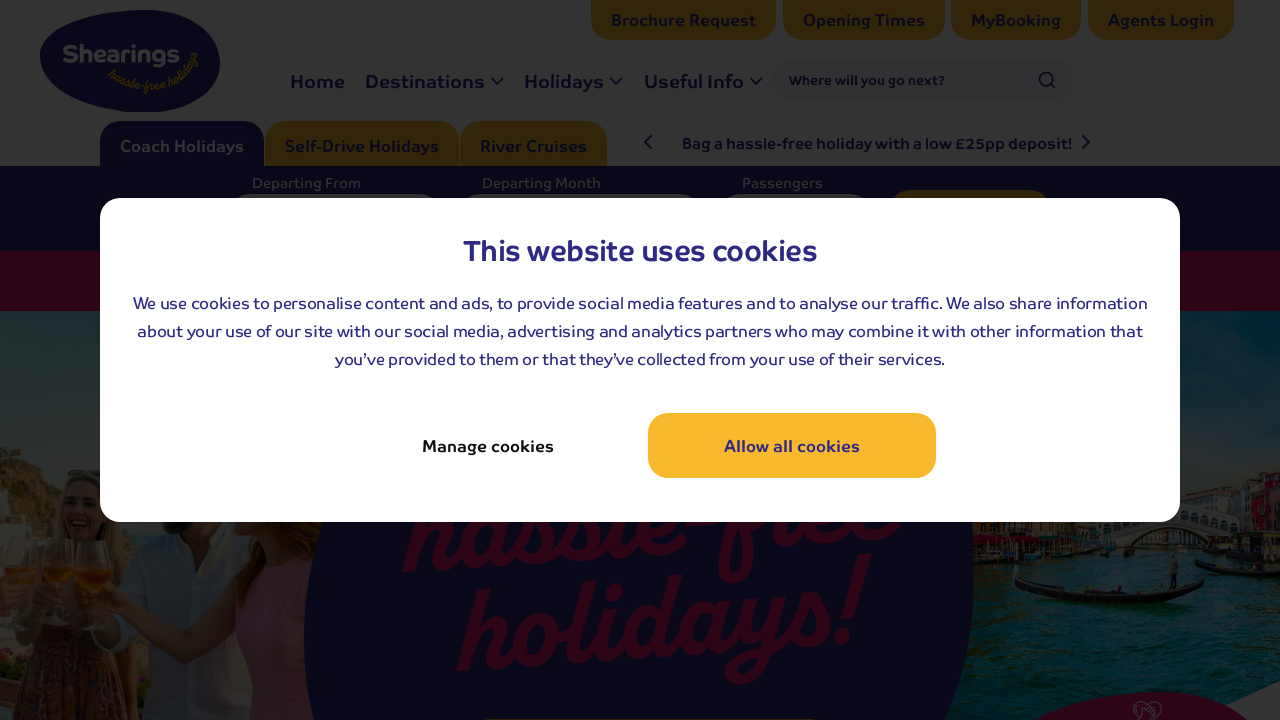

Logo is enabled and clickable
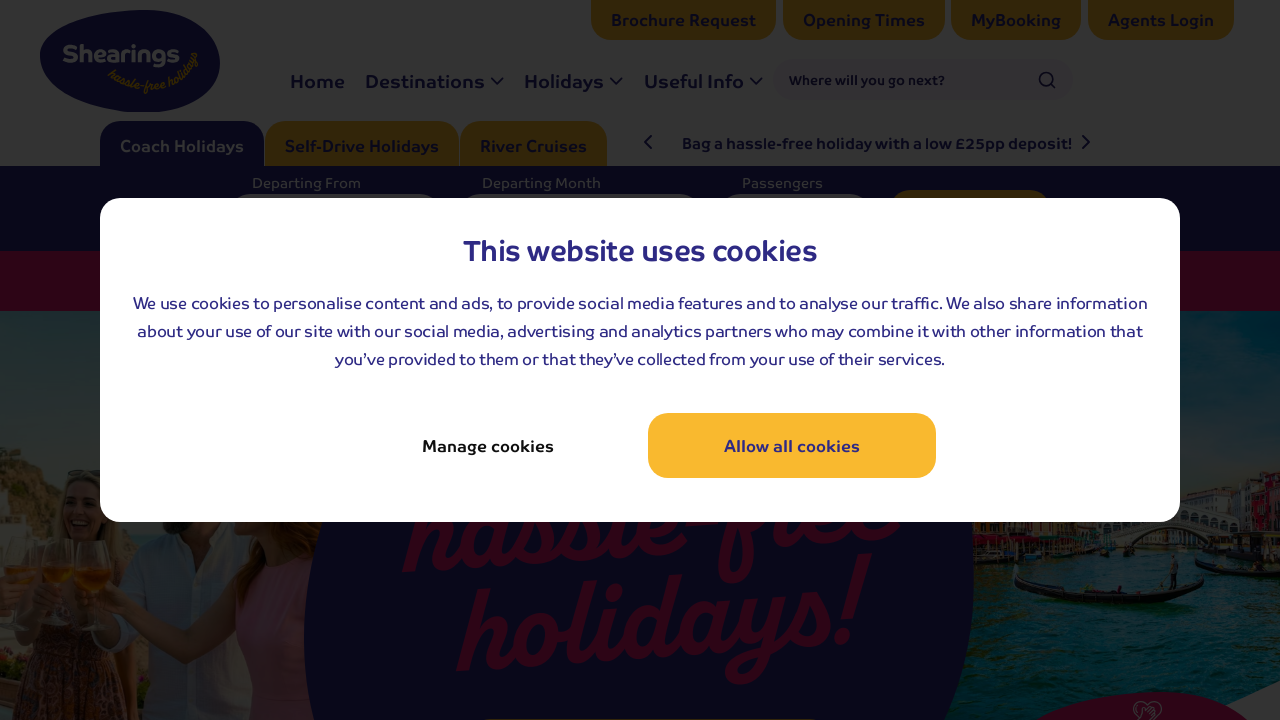

Header button 2 is visible
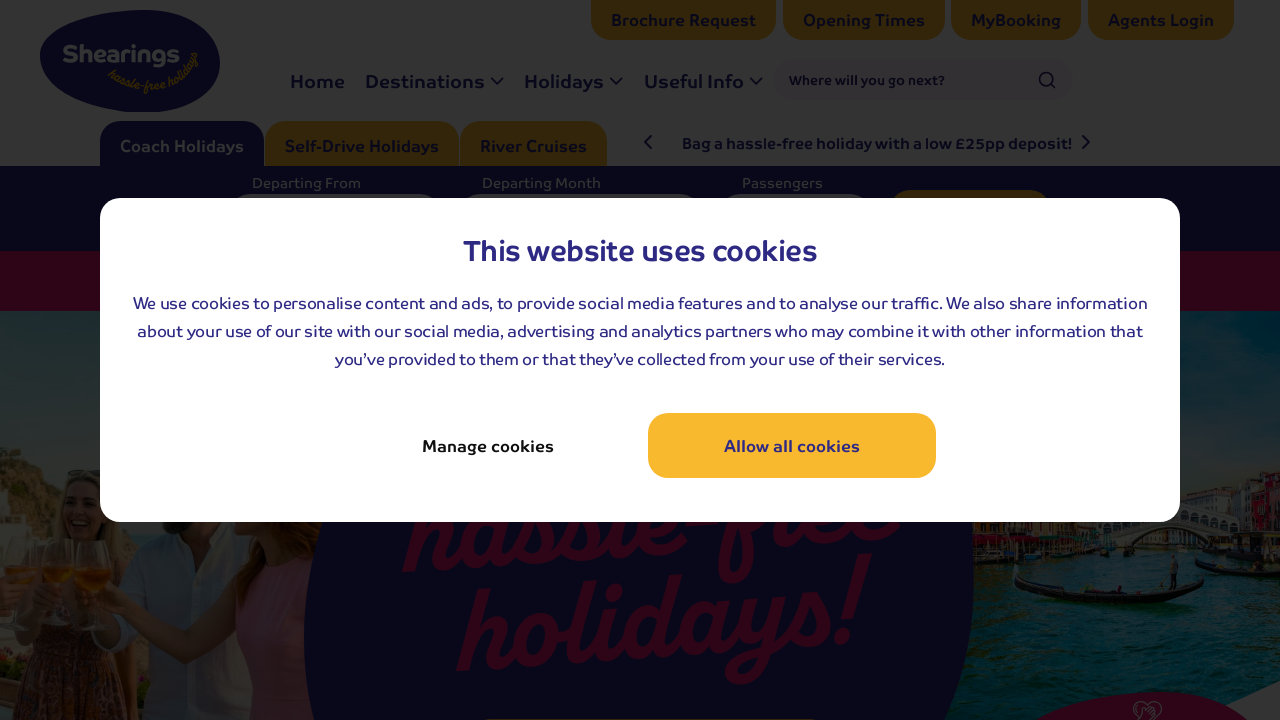

Header button 2 is enabled and clickable
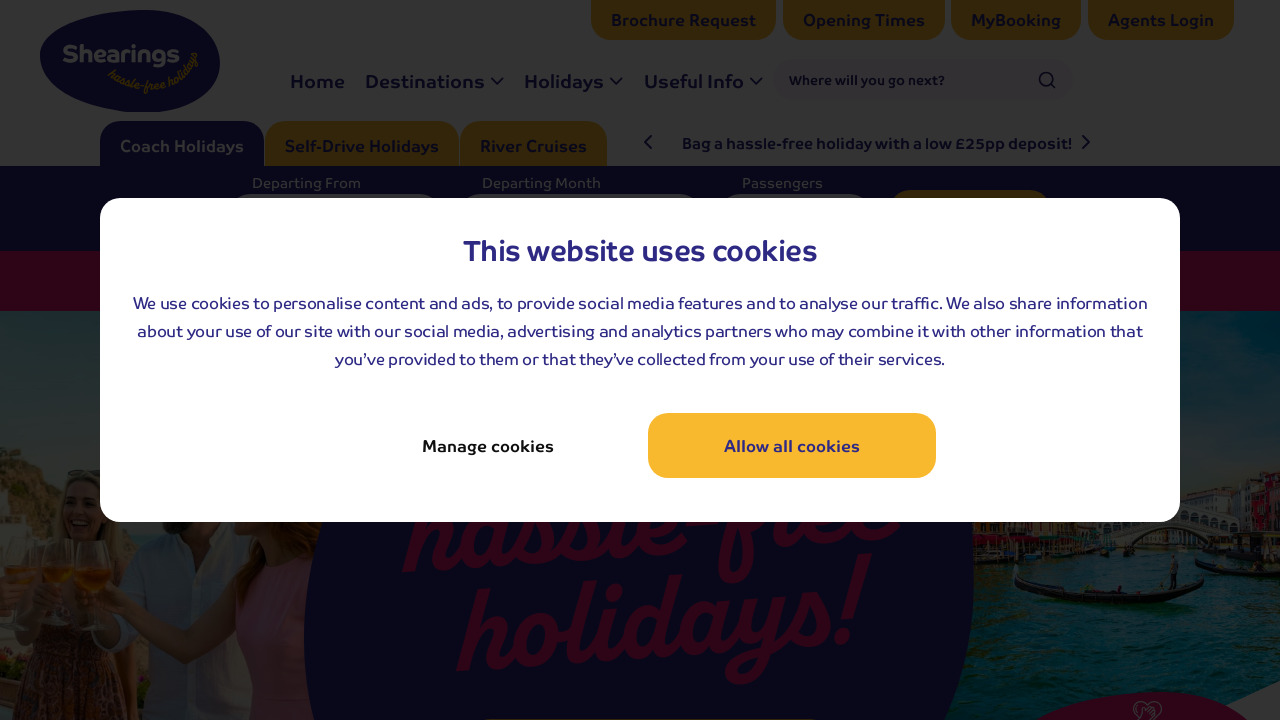

Header button 4 is visible
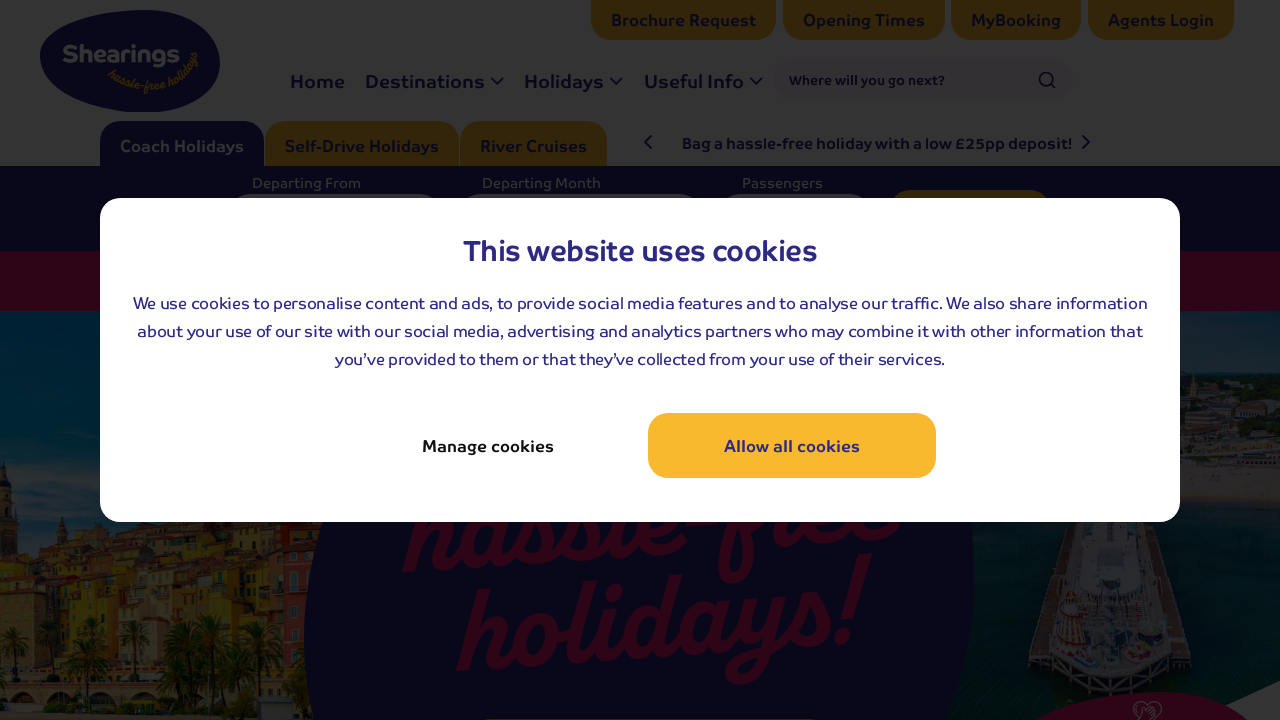

Header button 4 is enabled and clickable
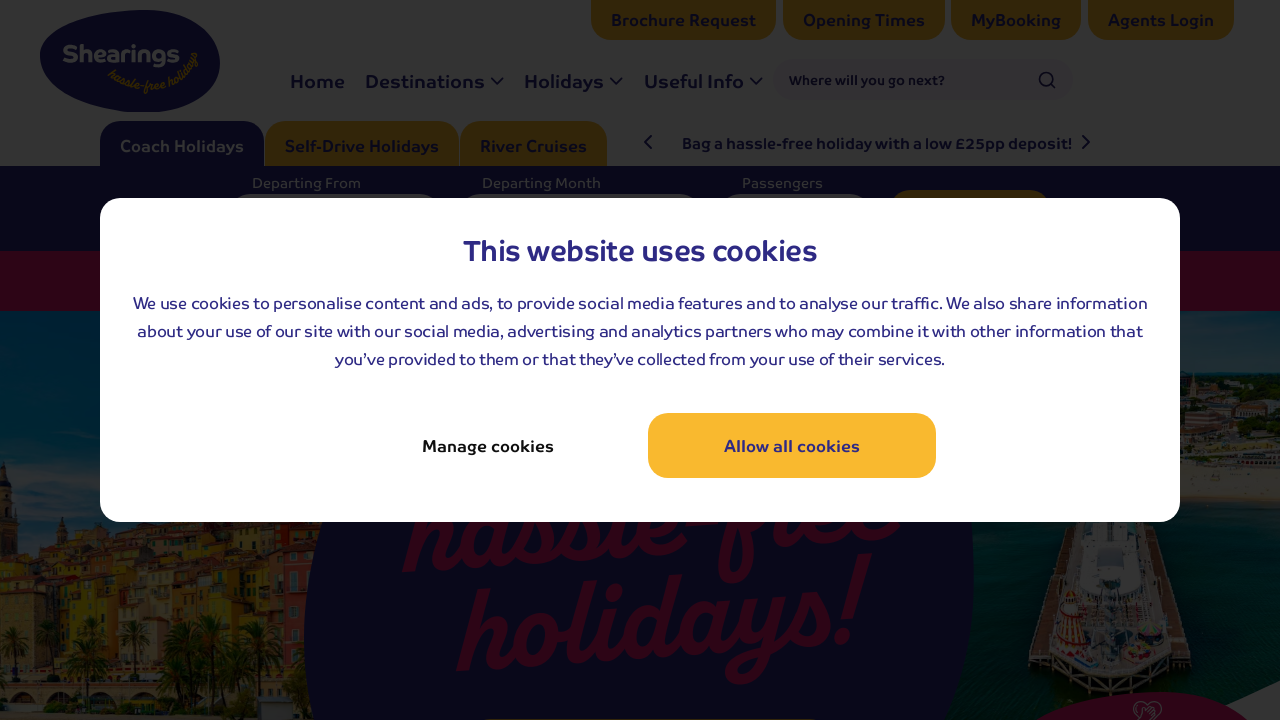

Navigation tab 3 is visible
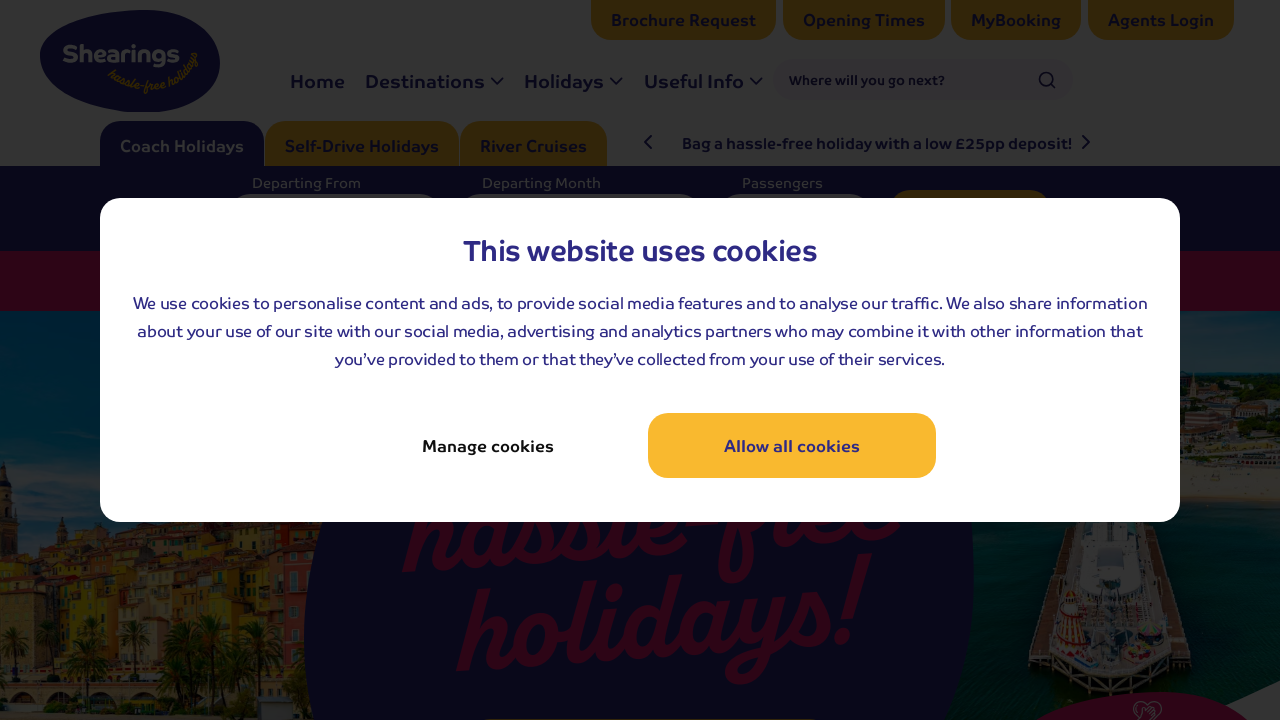

Navigation tab 3 is enabled and clickable
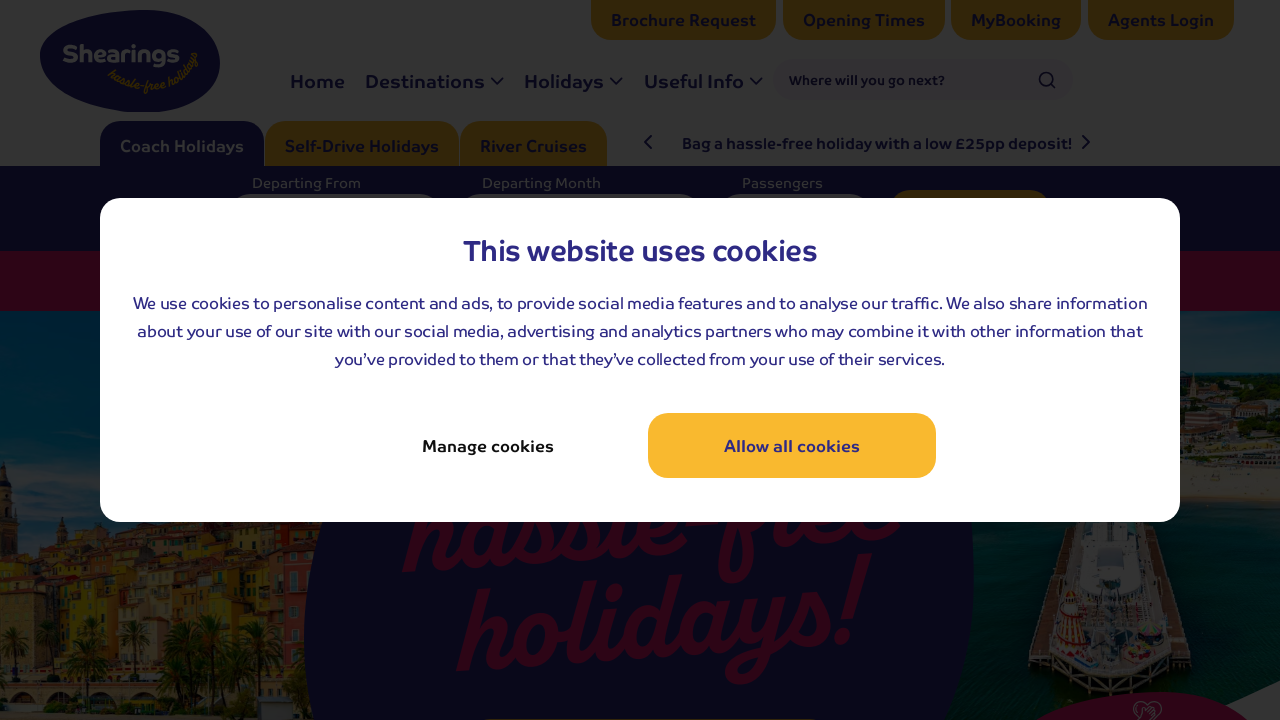

Navigation tab 4 is visible
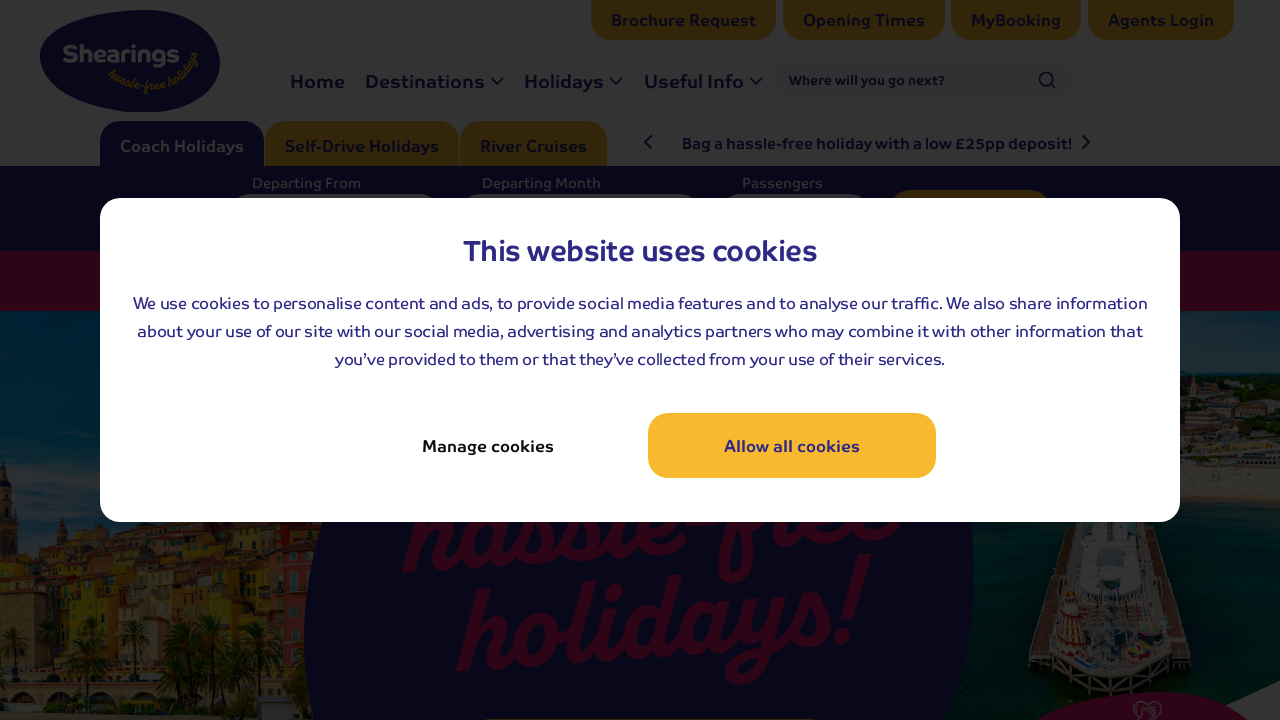

Navigation tab 4 is enabled and clickable
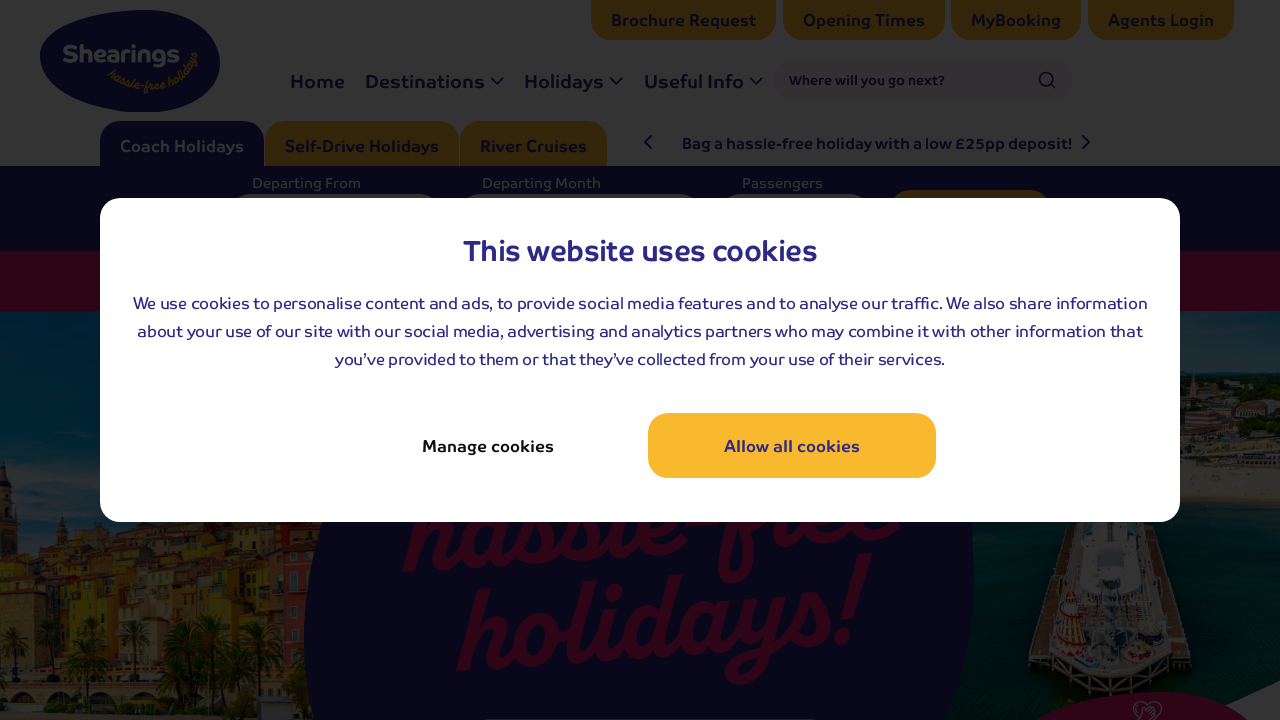

Navigation tab 5 is visible
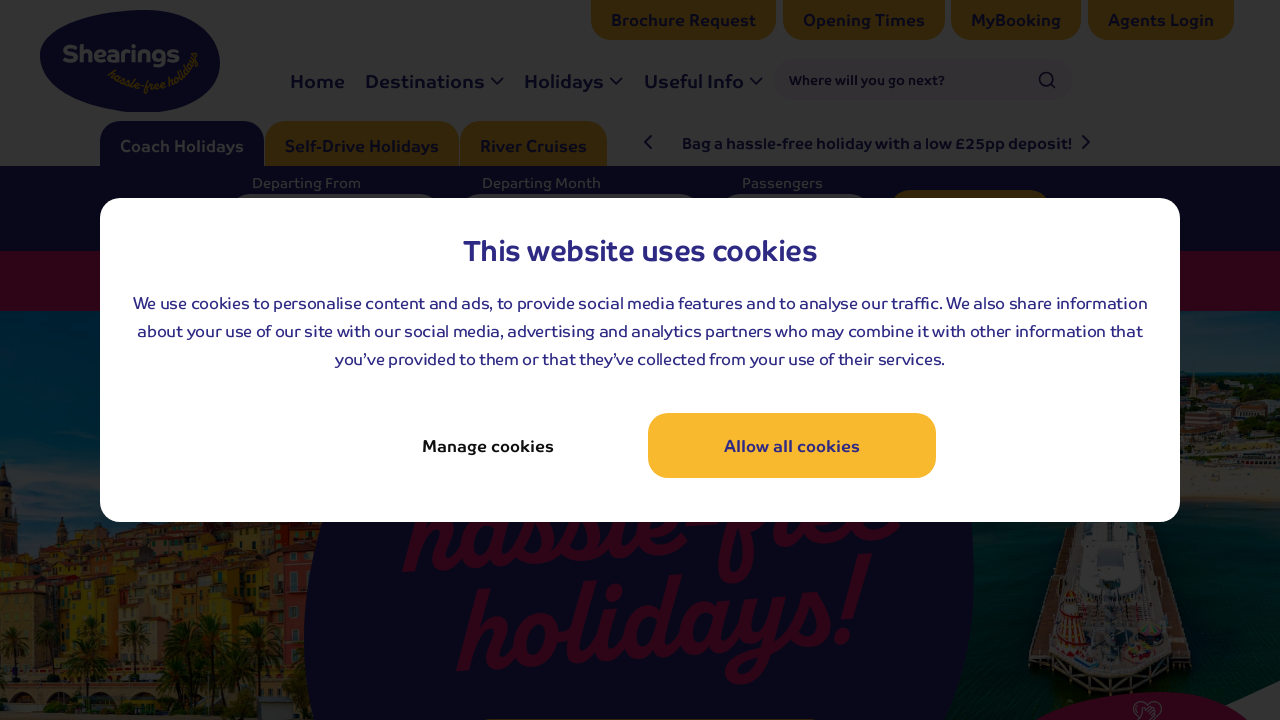

Navigation tab 5 is enabled and clickable
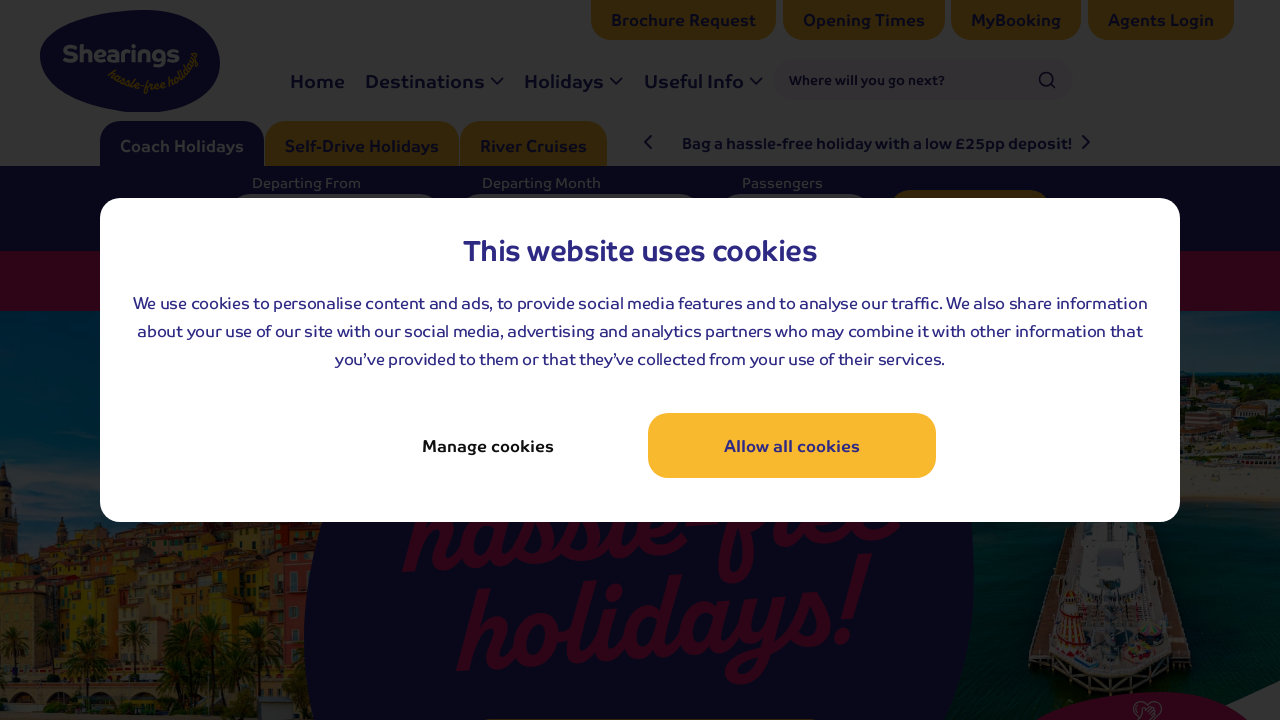

Search tab 1 is visible
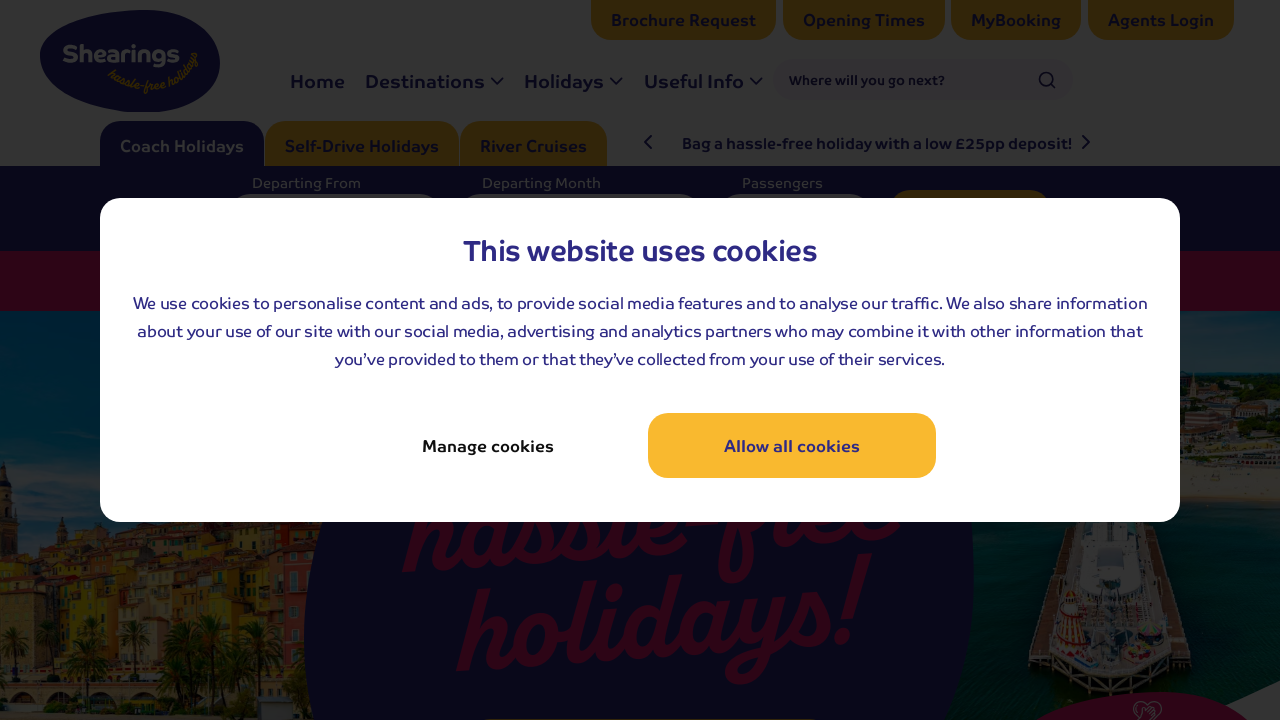

Search tab 1 is enabled and clickable
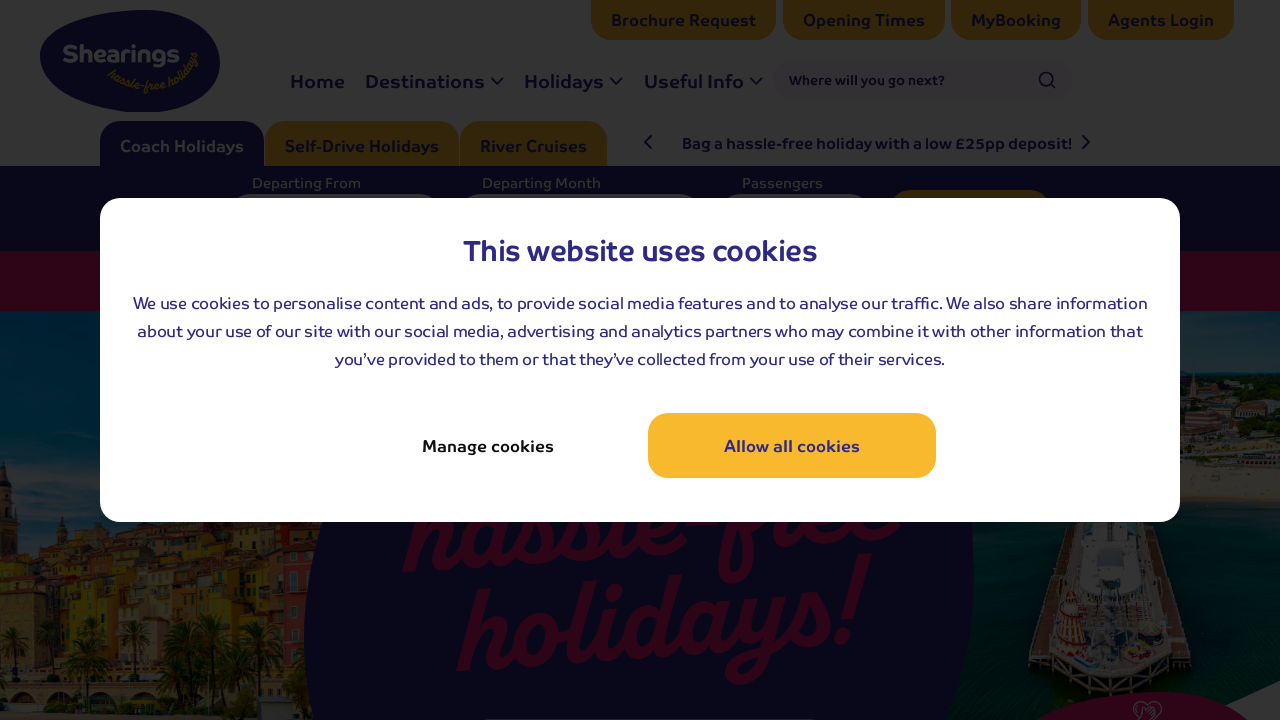

Search tab 2 is visible
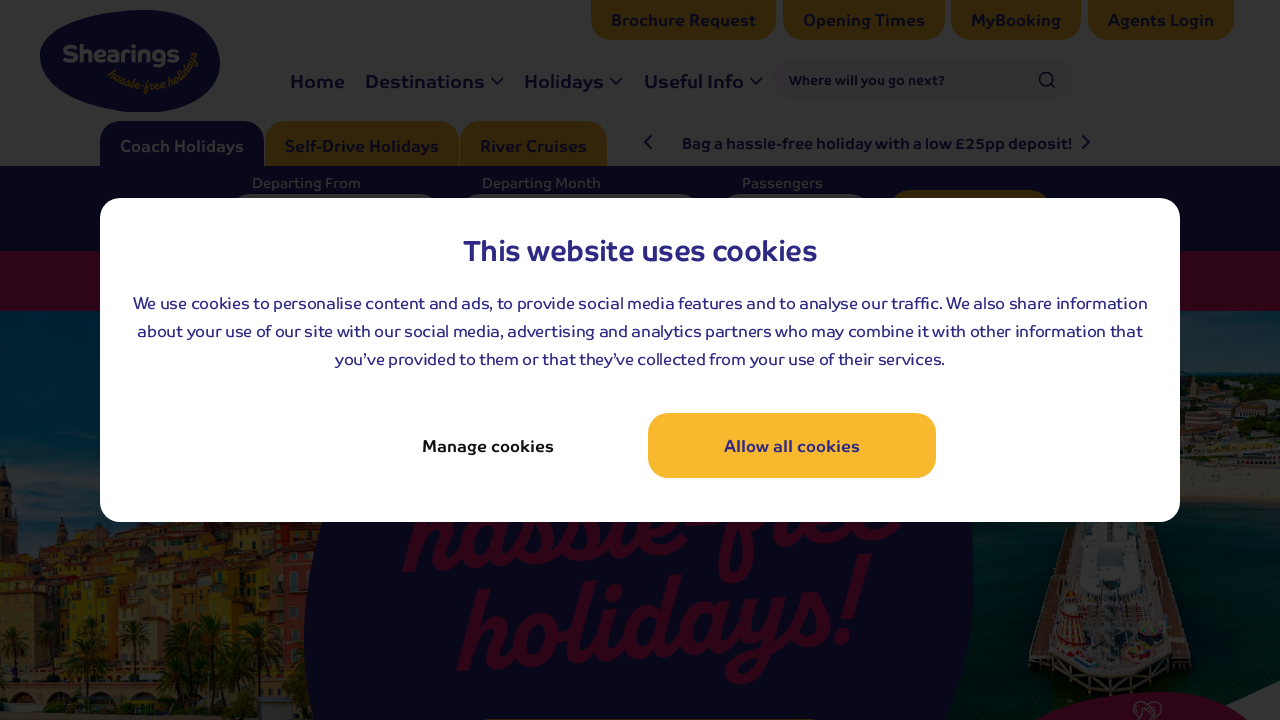

Search tab 2 is enabled and clickable
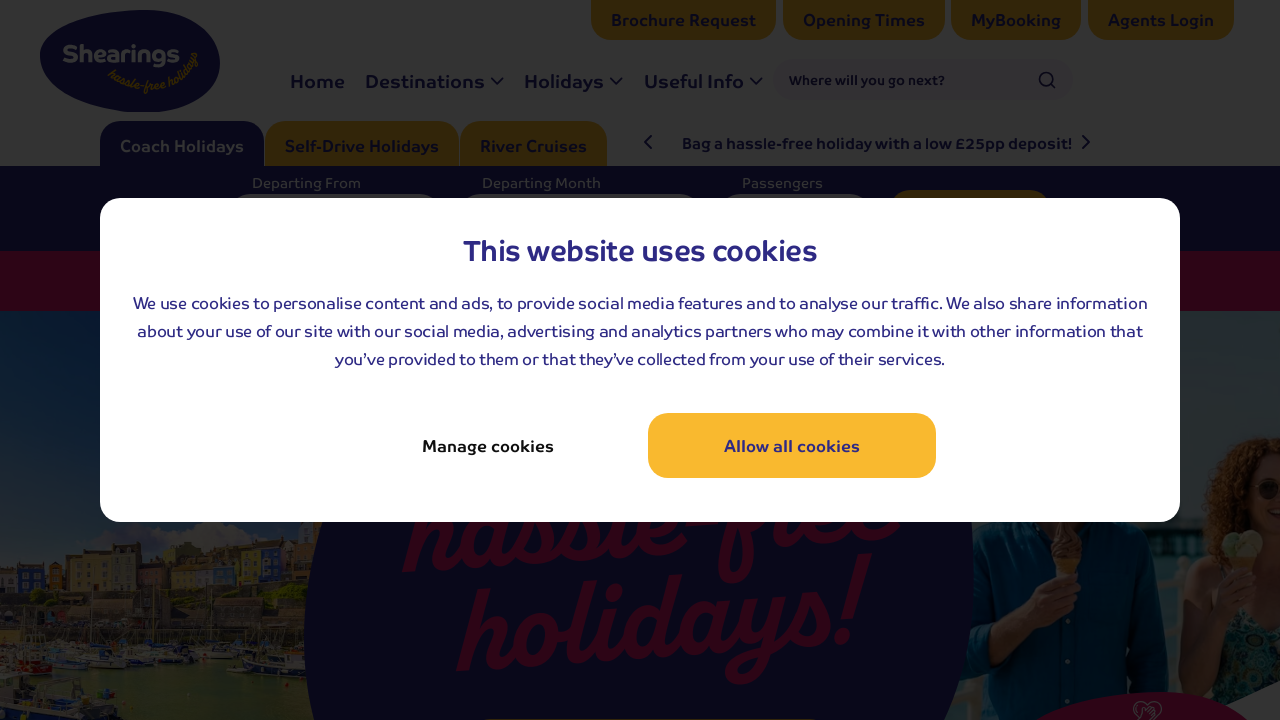

Search tab 3 is visible
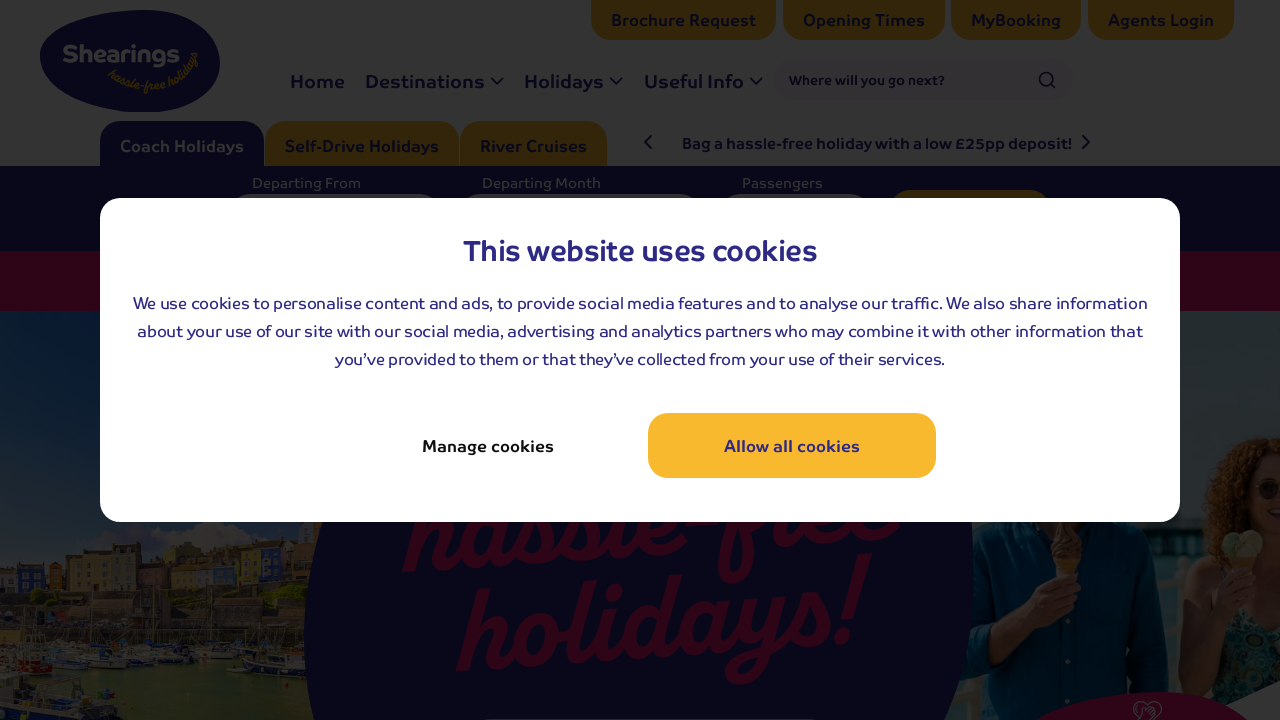

Search tab 3 is enabled and clickable
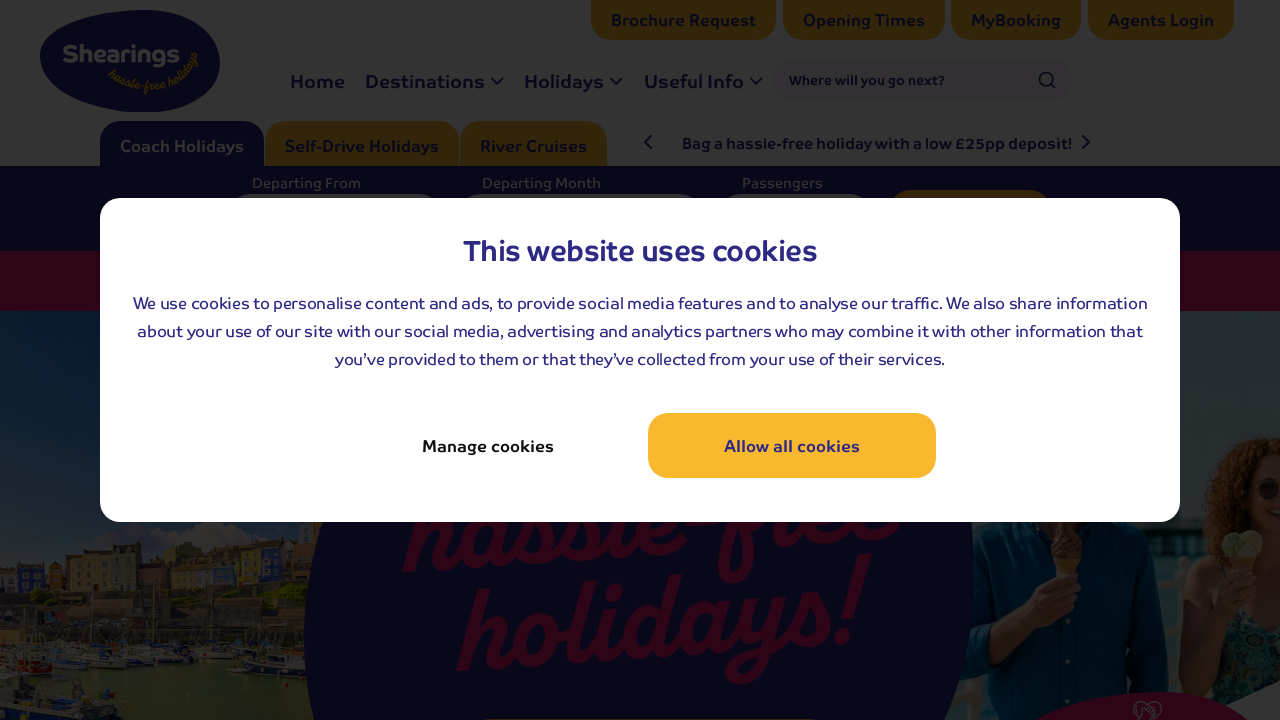

OneEuro section cover is visible
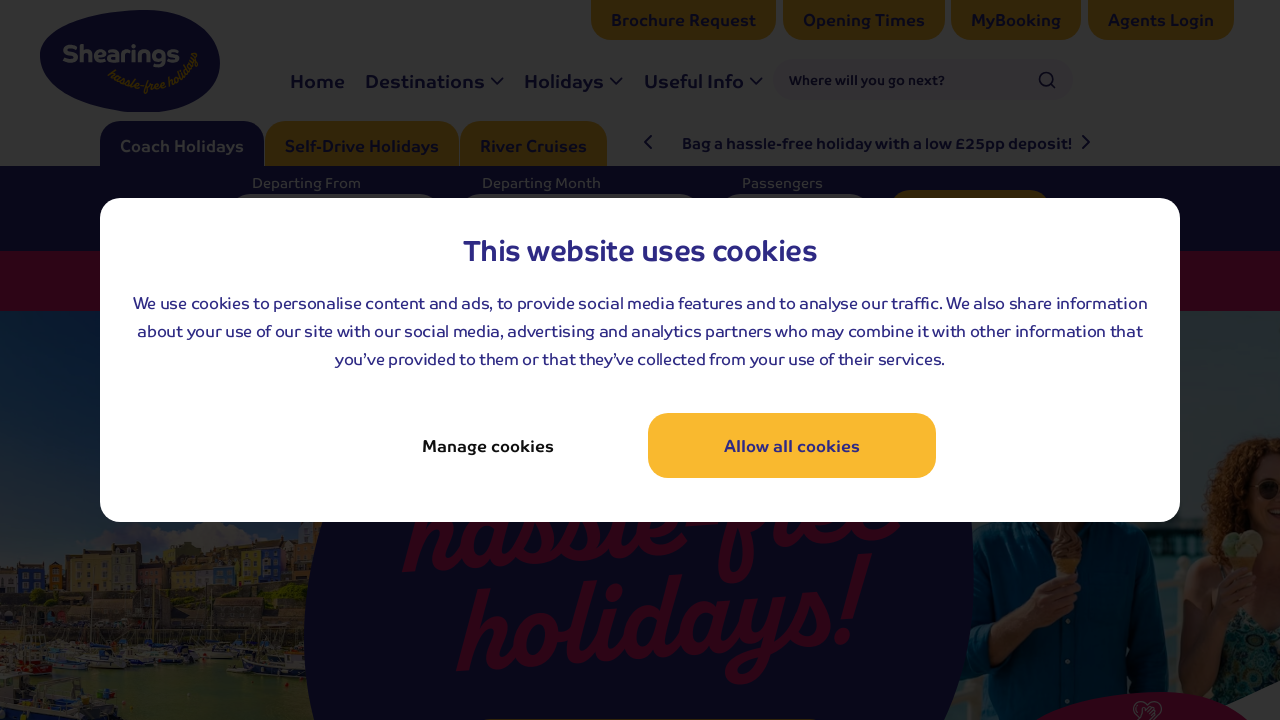

OneEuro section secondary element is visible
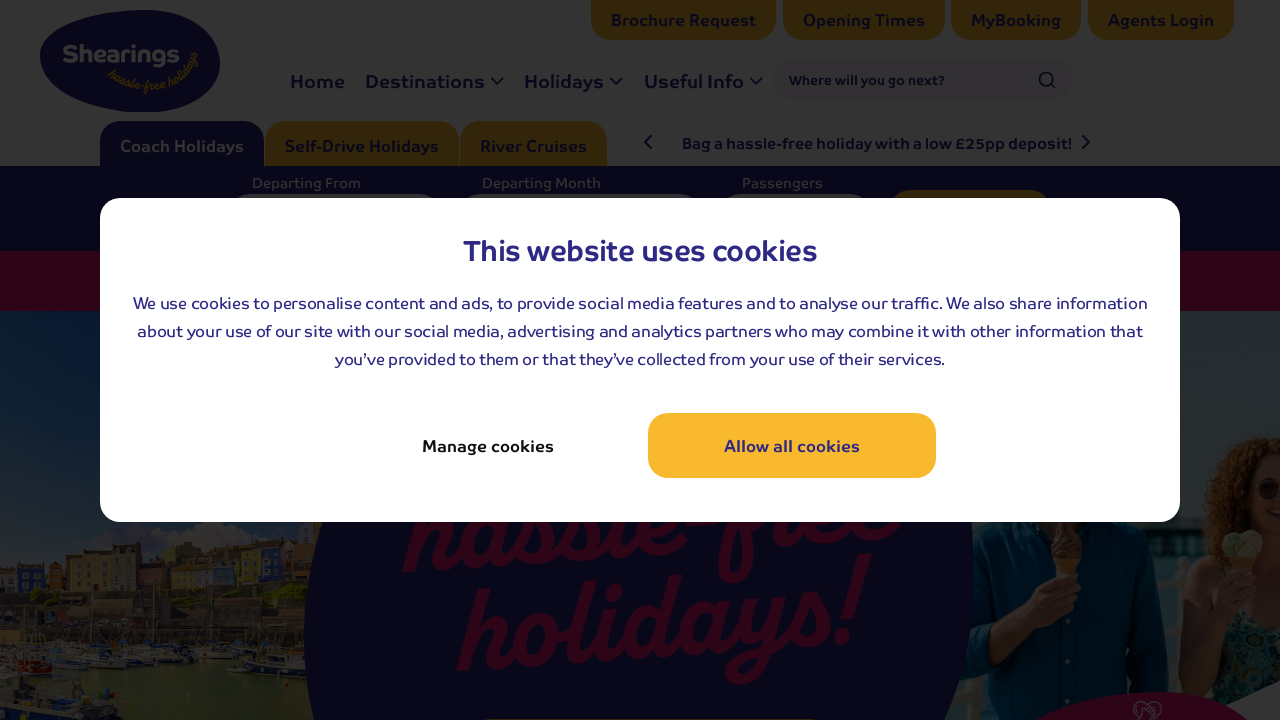

OneEuro section image is visible
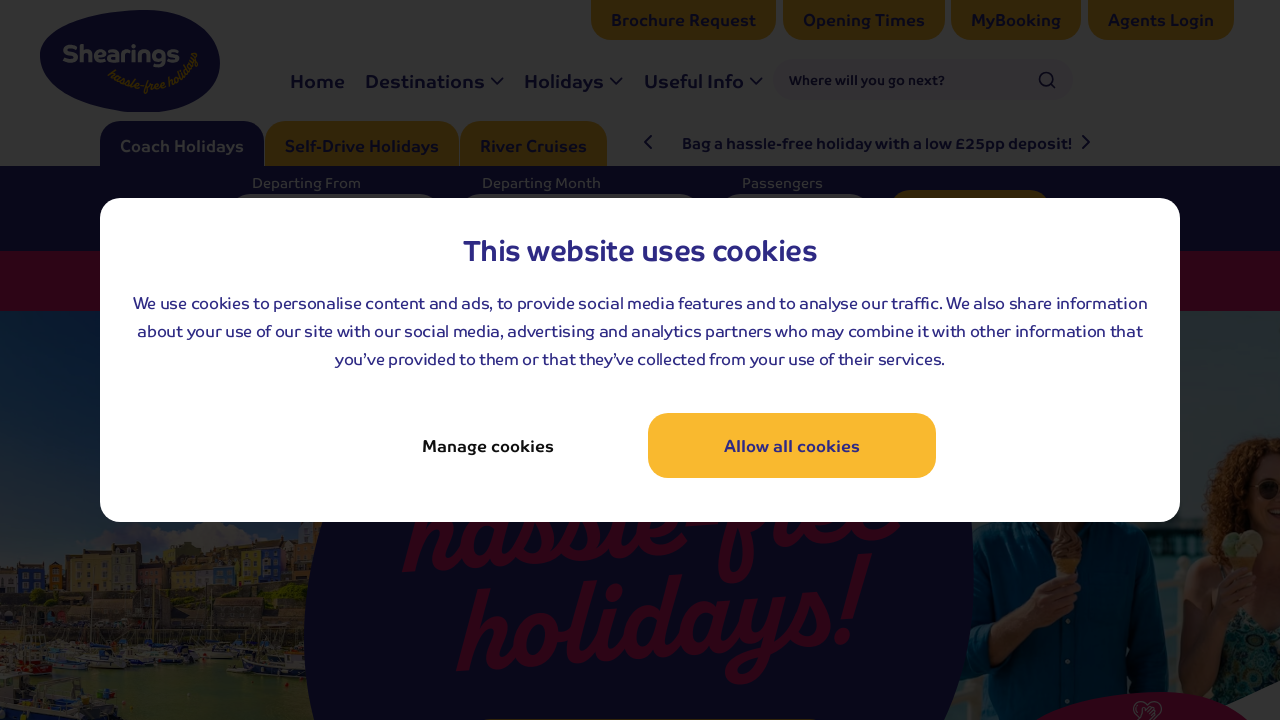

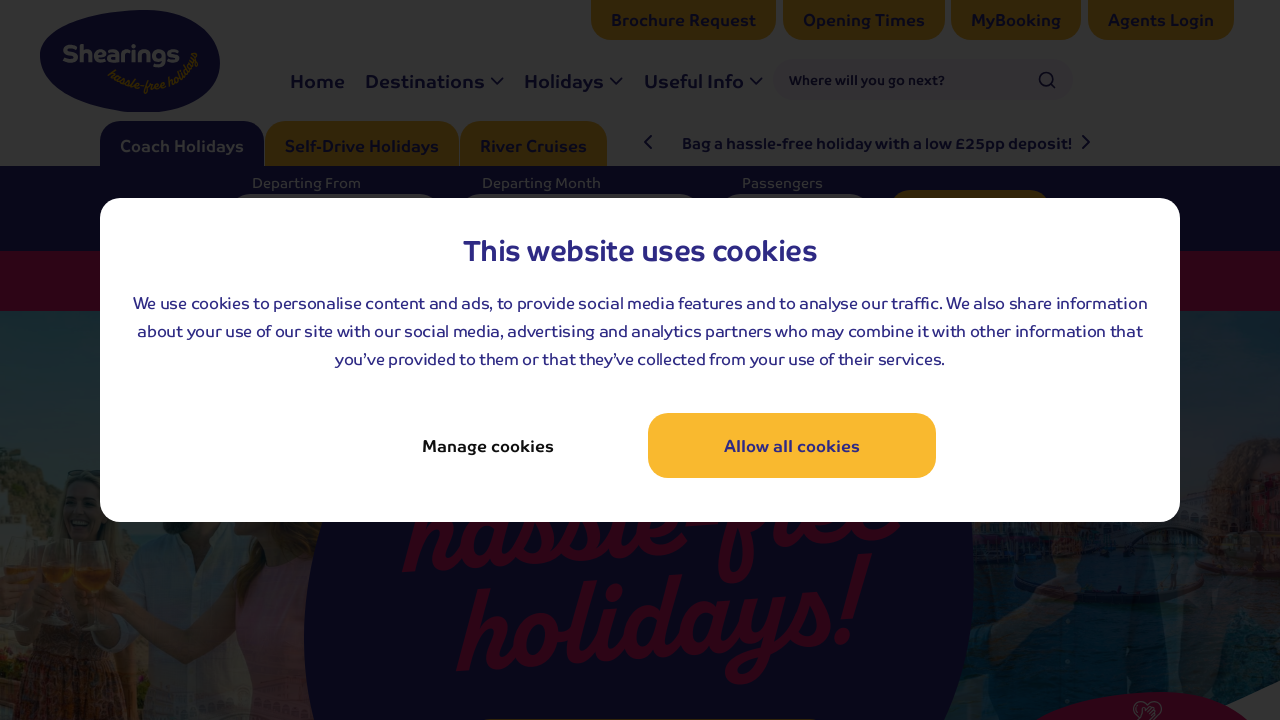